Tests dynamic properties on a page by waiting for a button to become visible and checking the enabled state and color changes of buttons

Starting URL: https://demoqa.com/dynamic-properties

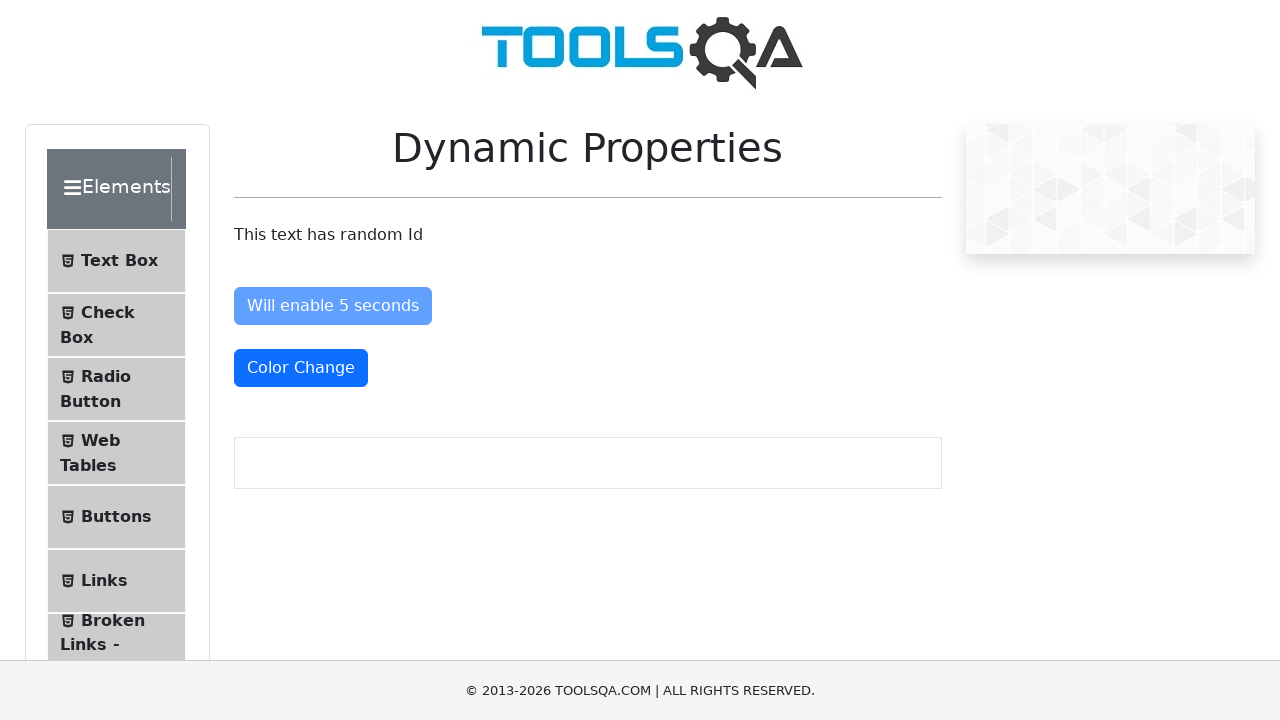

Navigated to dynamic properties test page
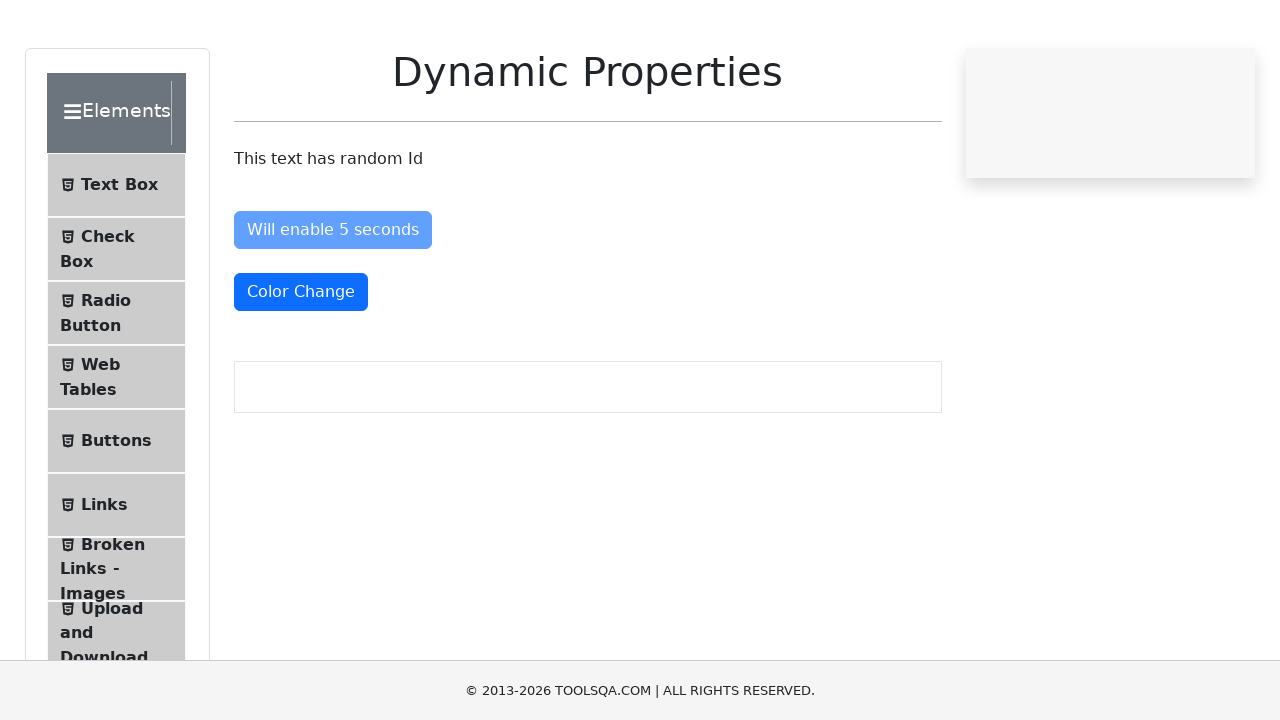

Located color change button element
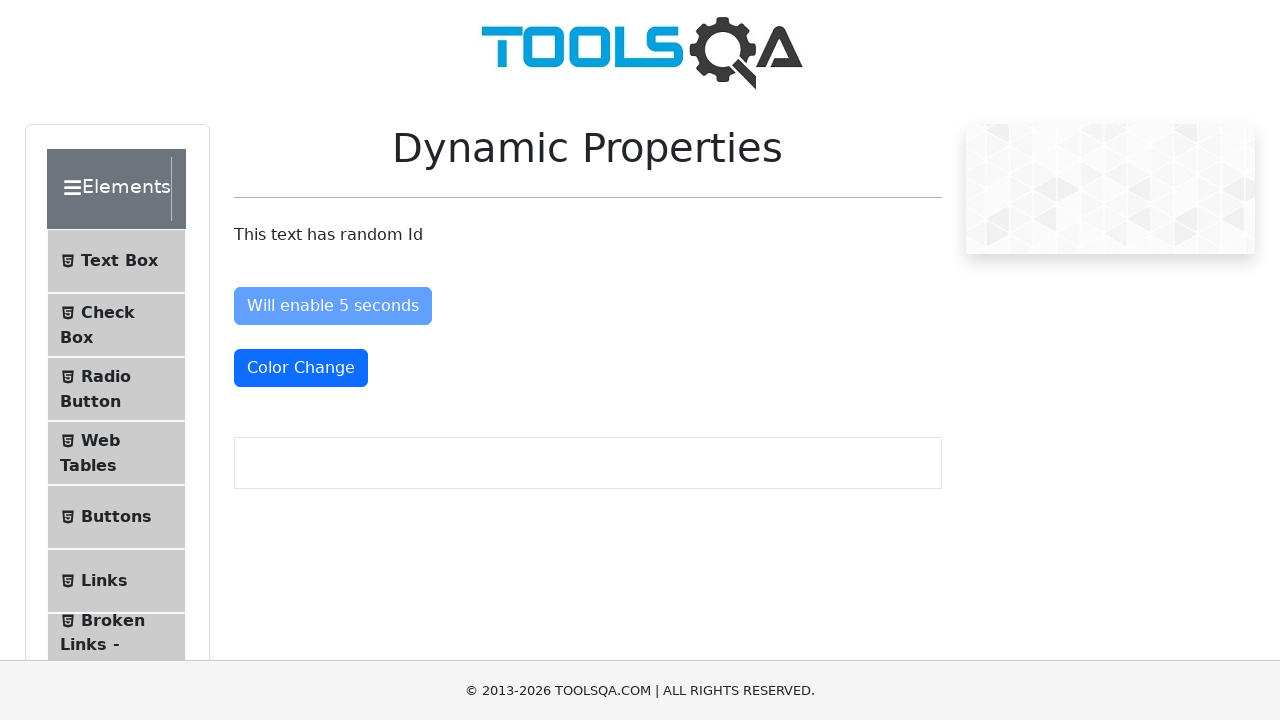

Located enable after button element
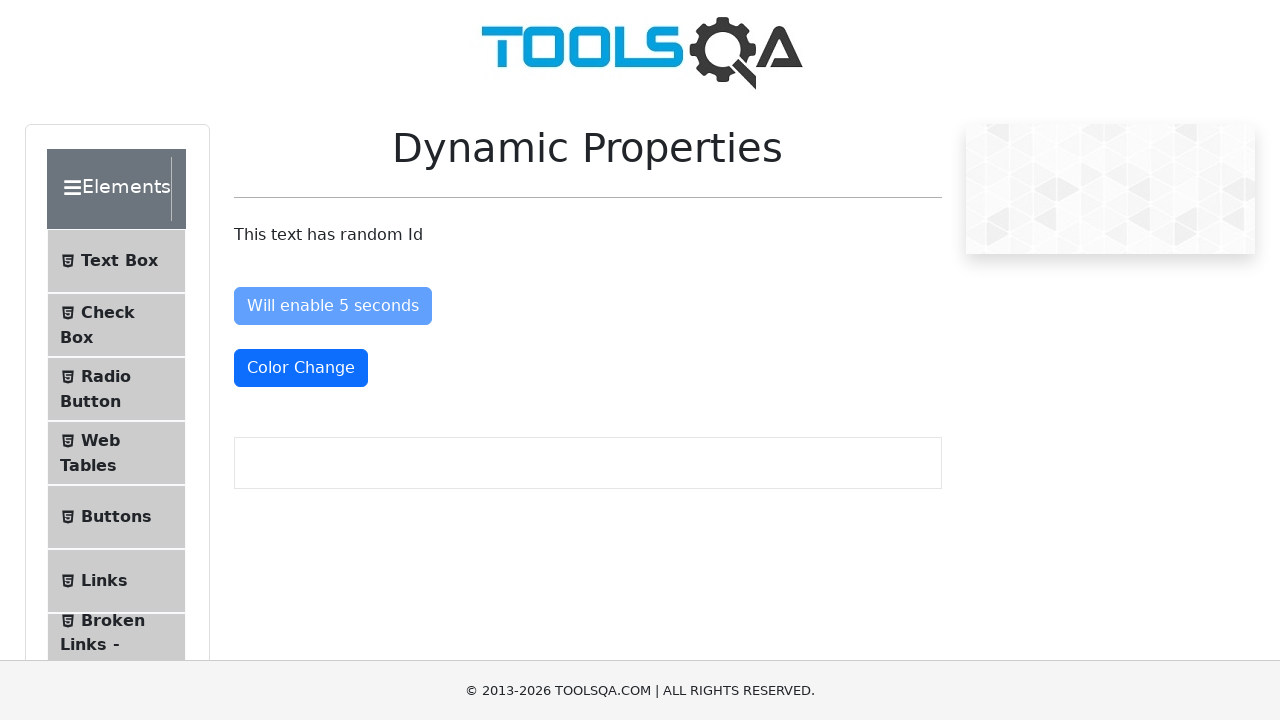

Checked initial enabled state of enable button: False
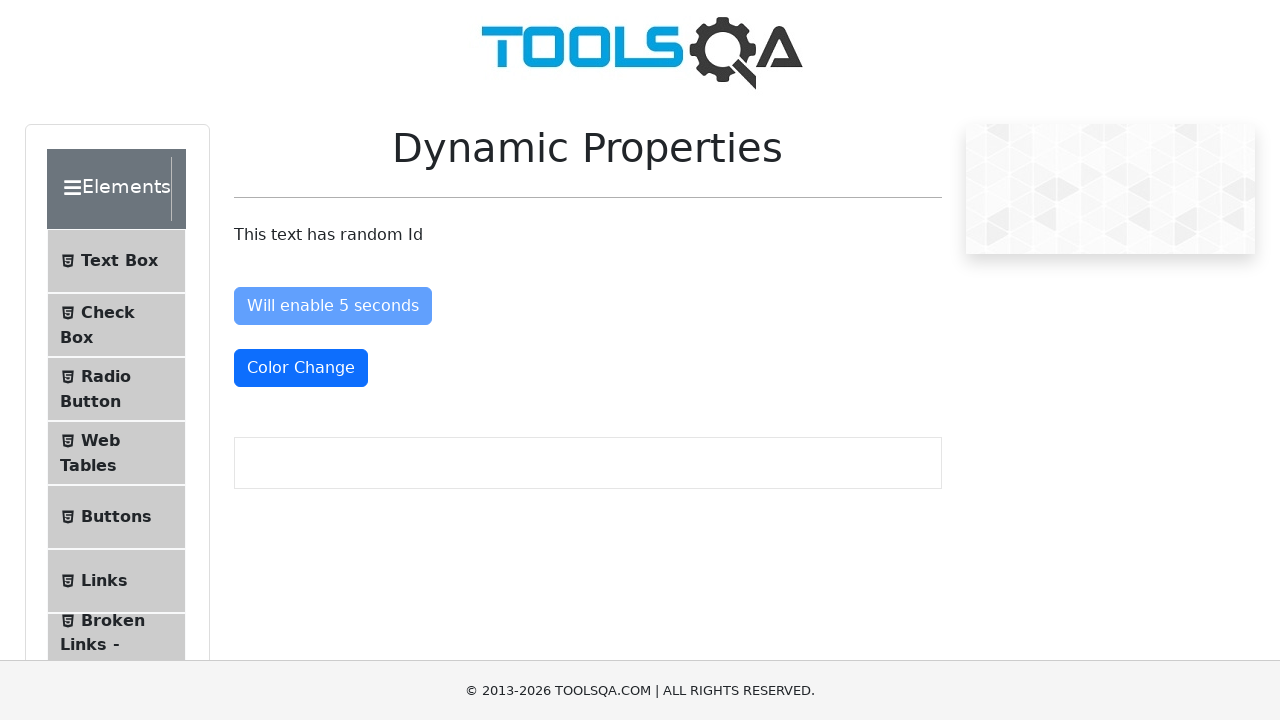

Checked initial color of color change button: rgb(255, 255, 255)
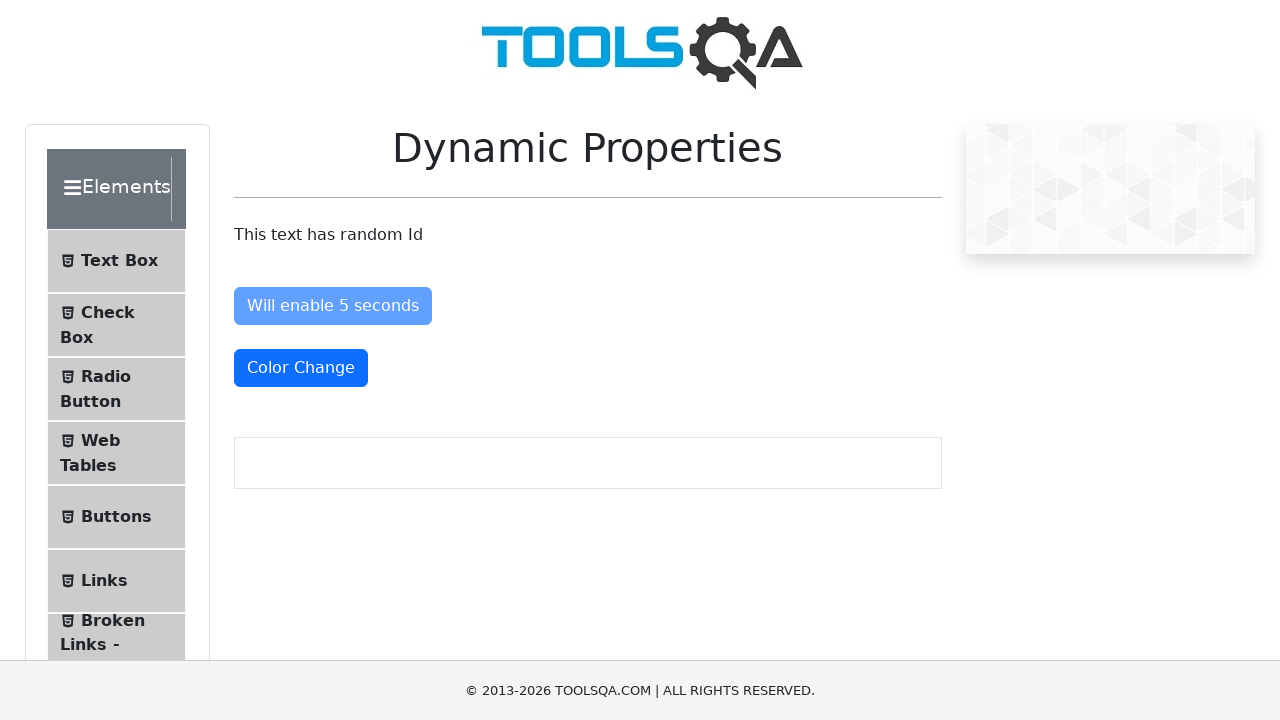

Waited for 'Visible After' button to become visible (up to 20 seconds)
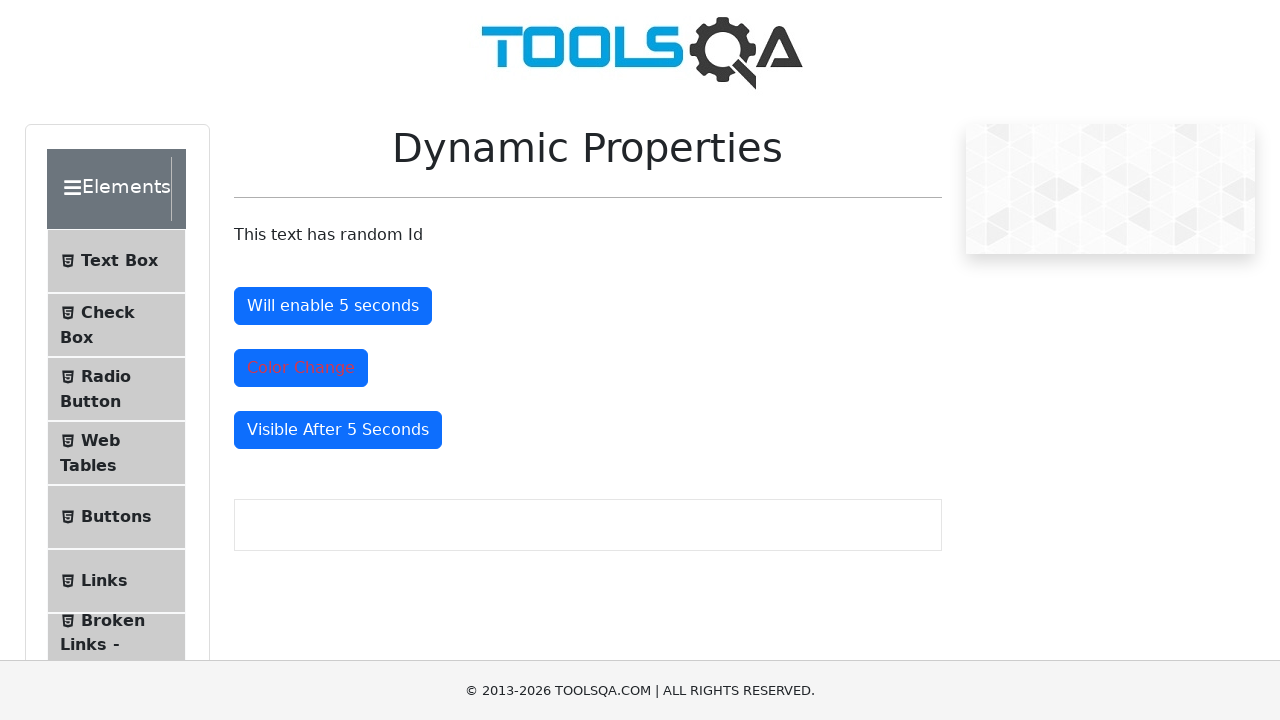

Checked final enabled state of enable button: True
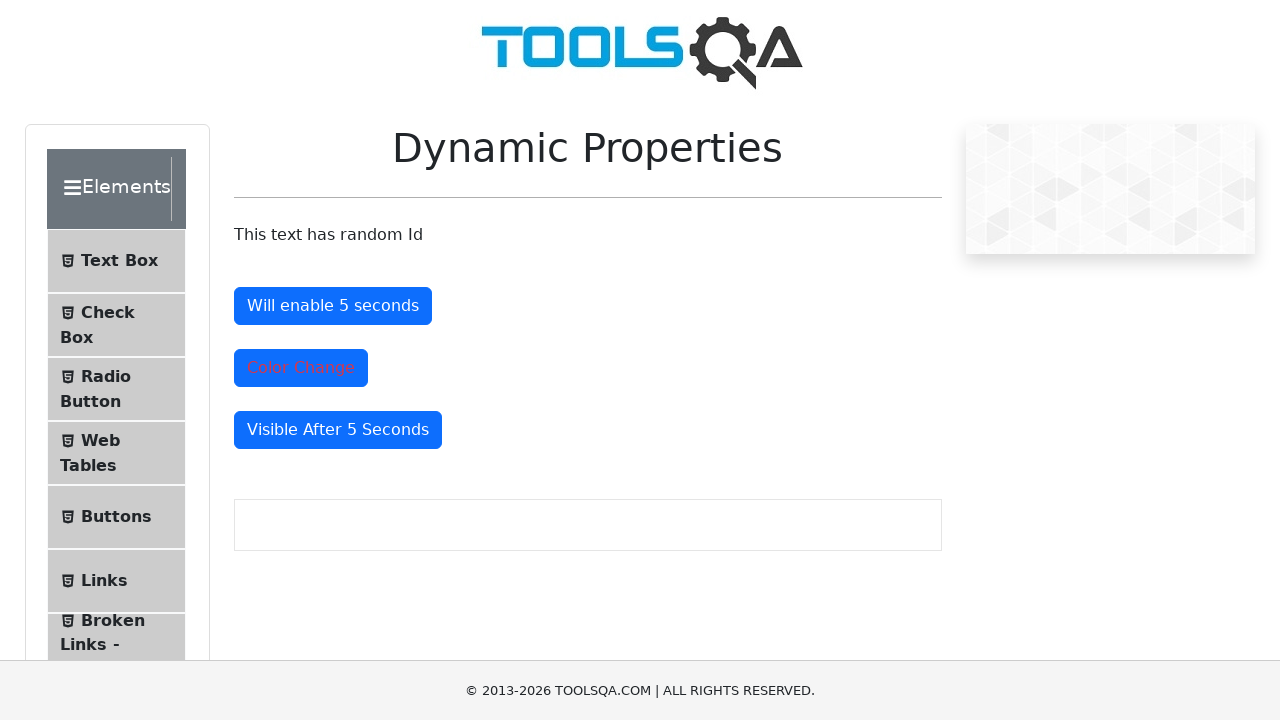

Checked final color of color change button: rgb(220, 53, 69)
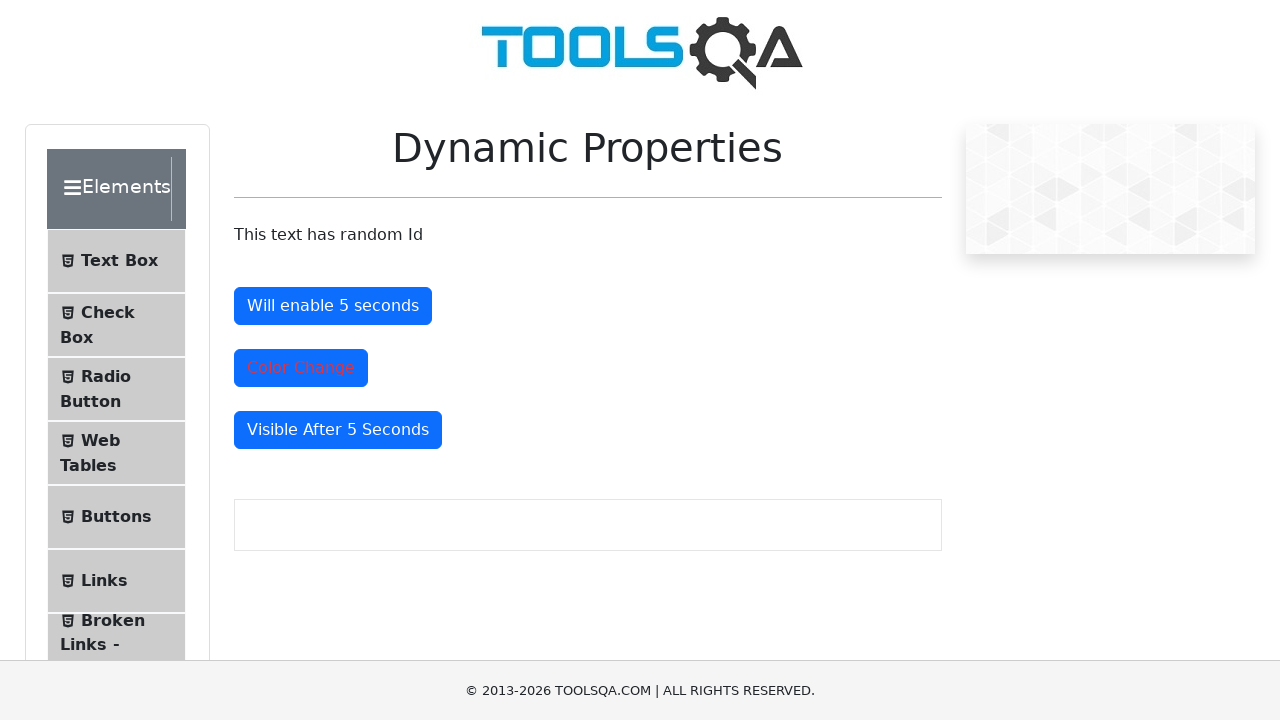

Assertion passed: enable button was disabled initially
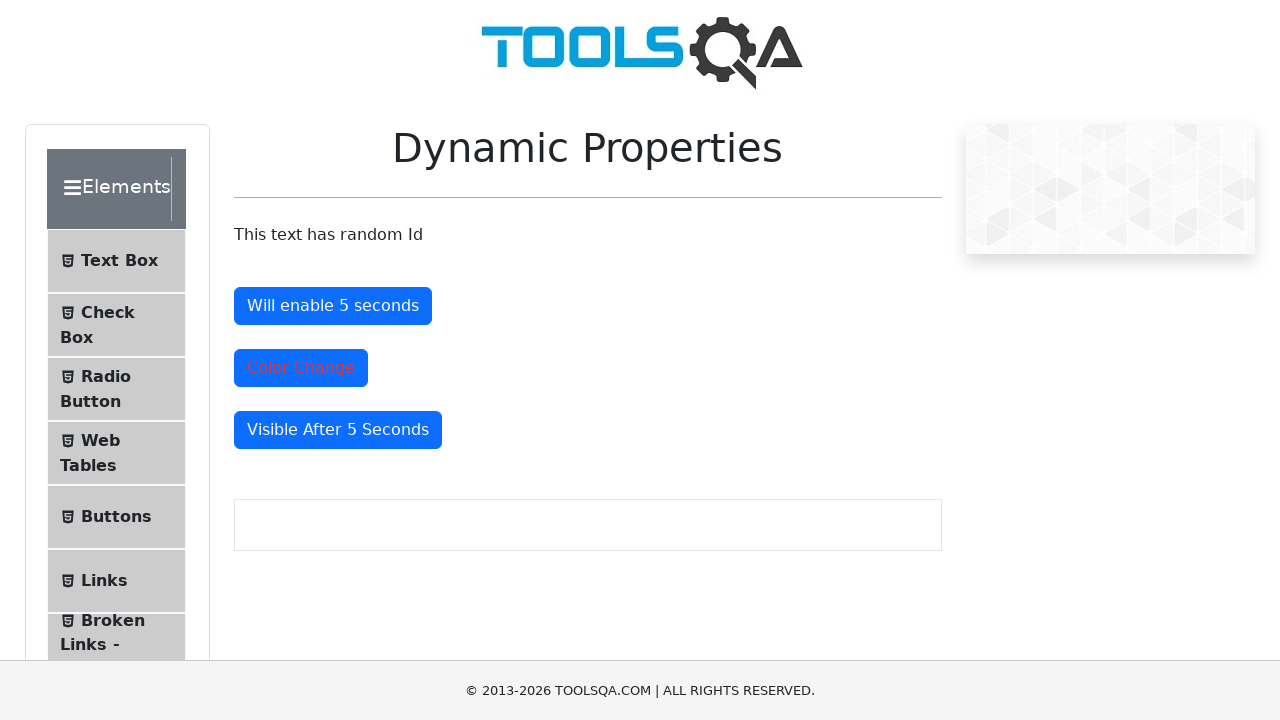

Assertion passed: enable button became enabled after waiting
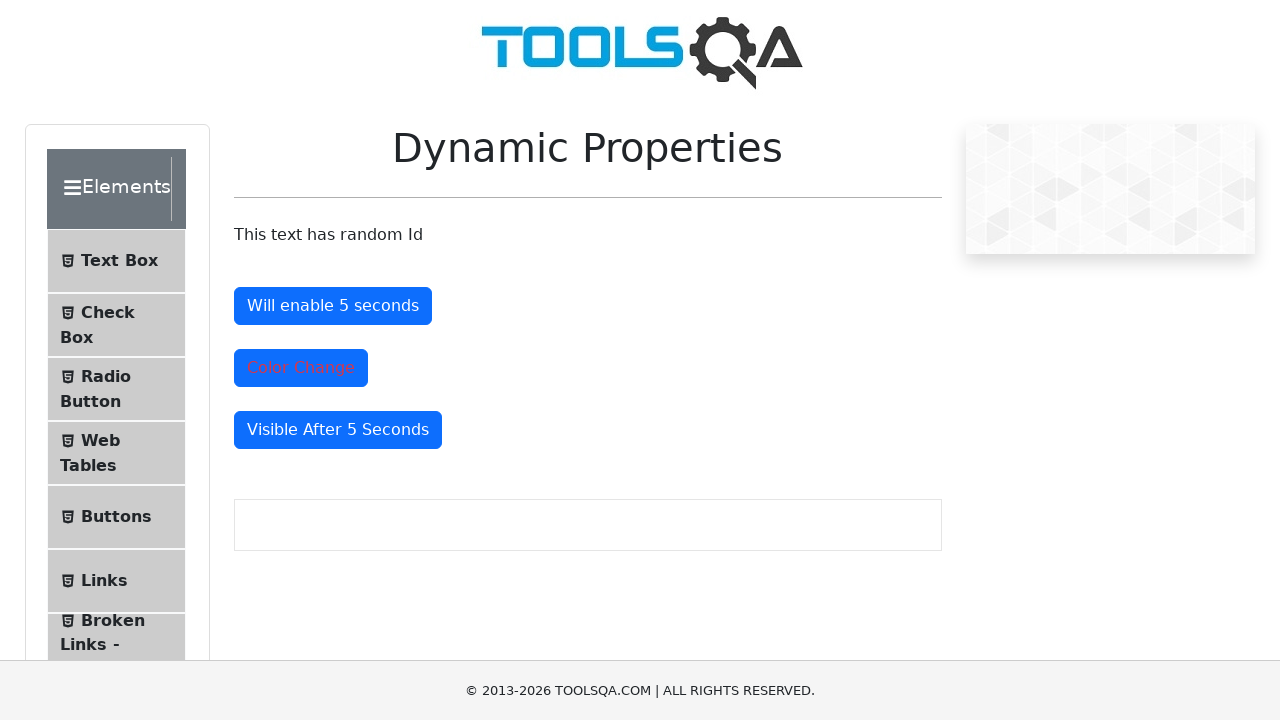

Assertion passed: color change button color changed from initial state
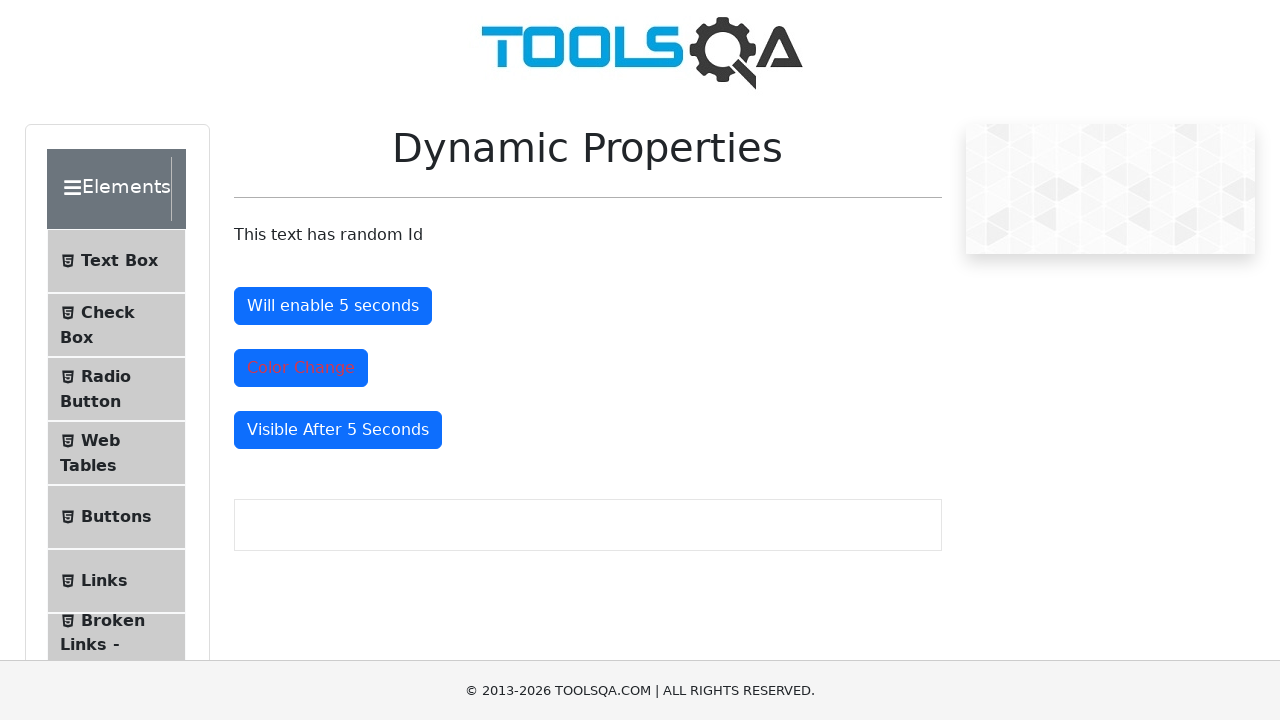

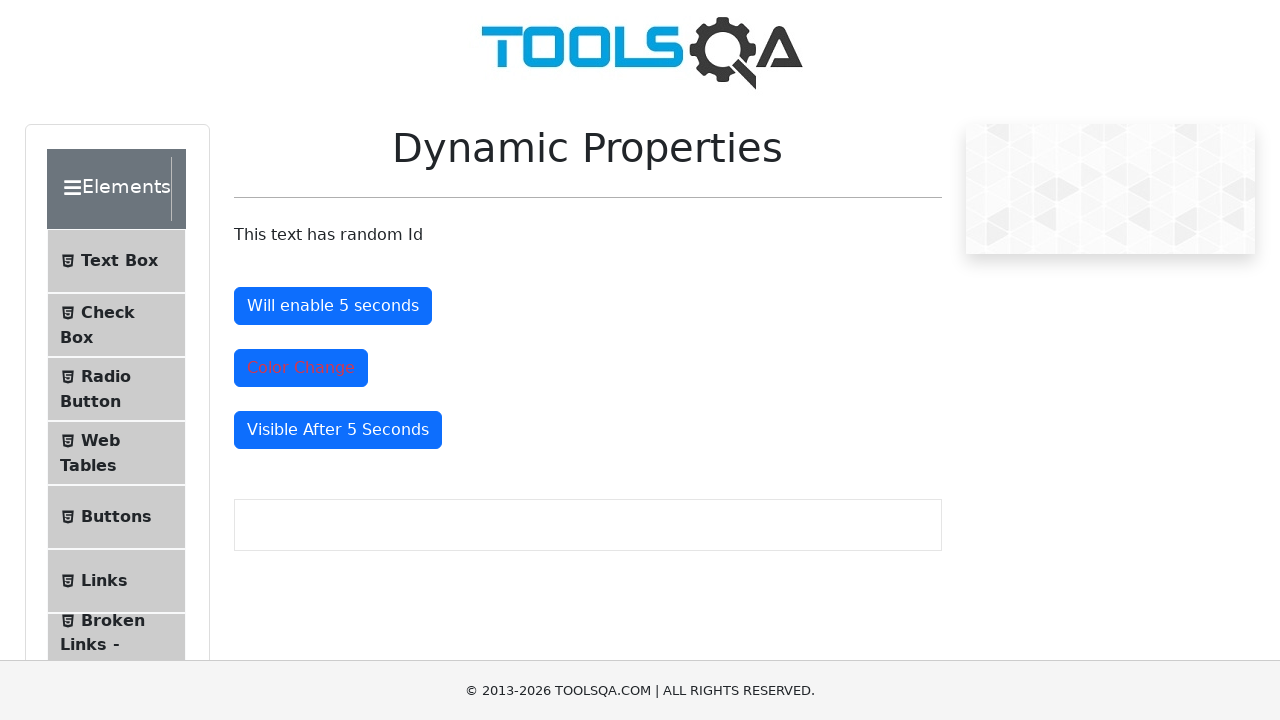